Tests JavaScript alert handling by navigating to a W3Schools demo page, switching to an iframe, clicking a button to trigger an alert, and accepting it

Starting URL: https://www.w3schools.com/jsref/tryit.asp?filename=tryjsref_alert

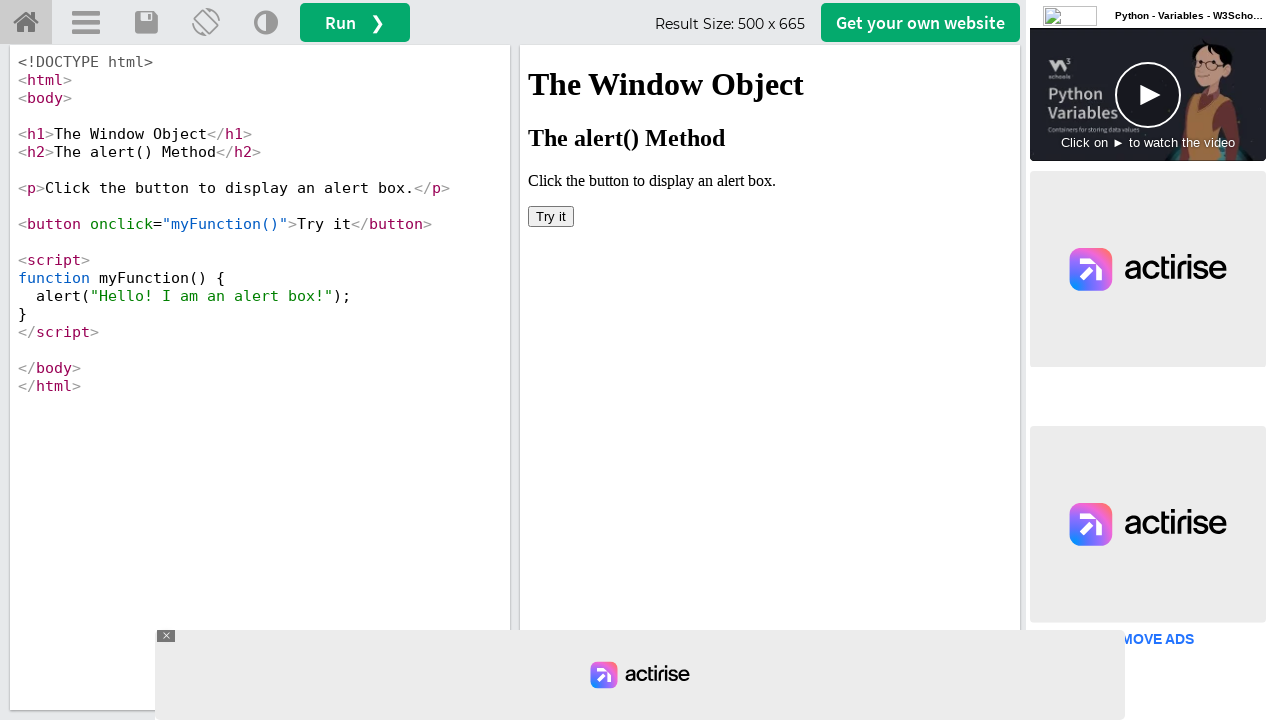

Set up dialog handler to automatically accept alerts
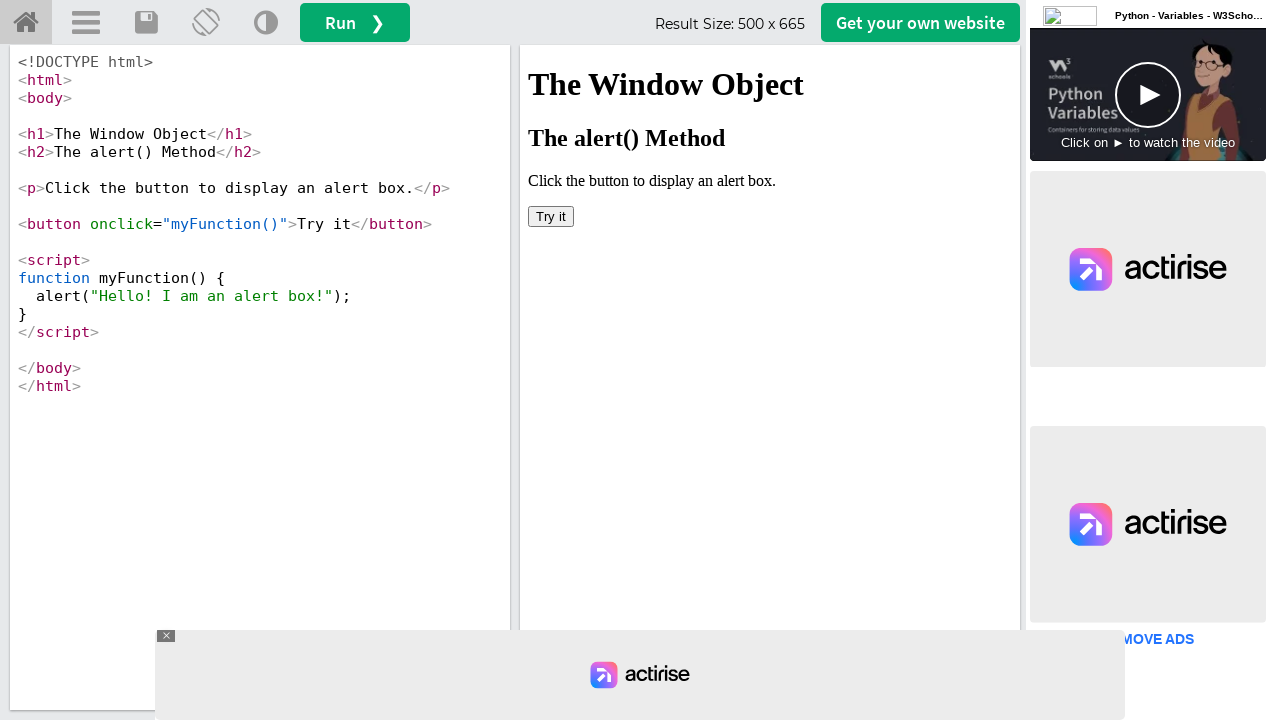

Located the iframeResult iframe
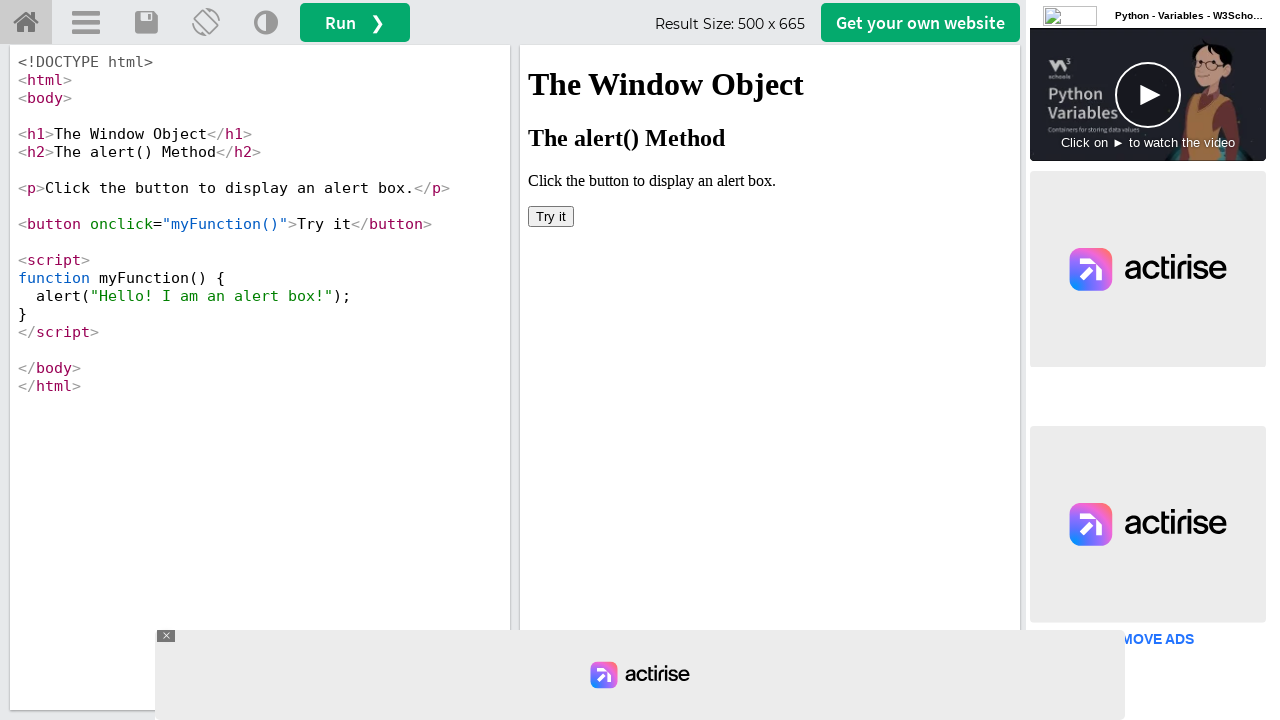

Clicked button inside iframe to trigger JavaScript alert at (551, 216) on #iframeResult >> internal:control=enter-frame >> button
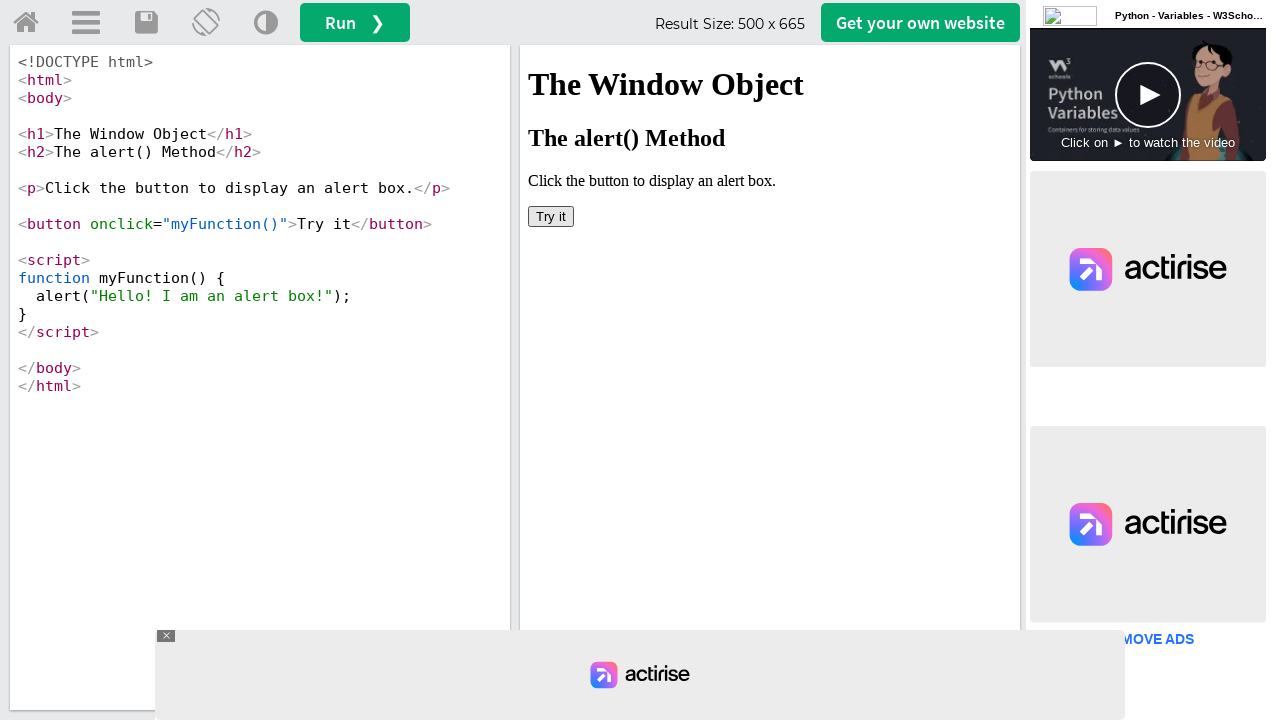

Alert was accepted and handled
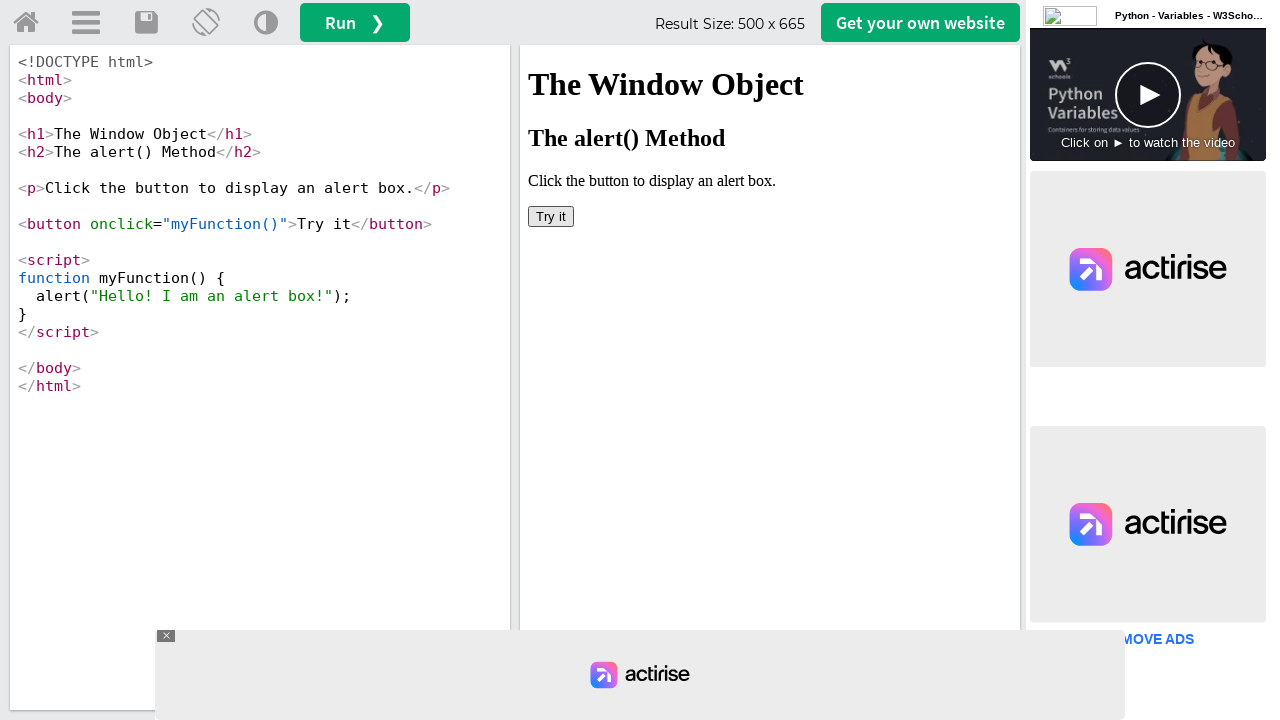

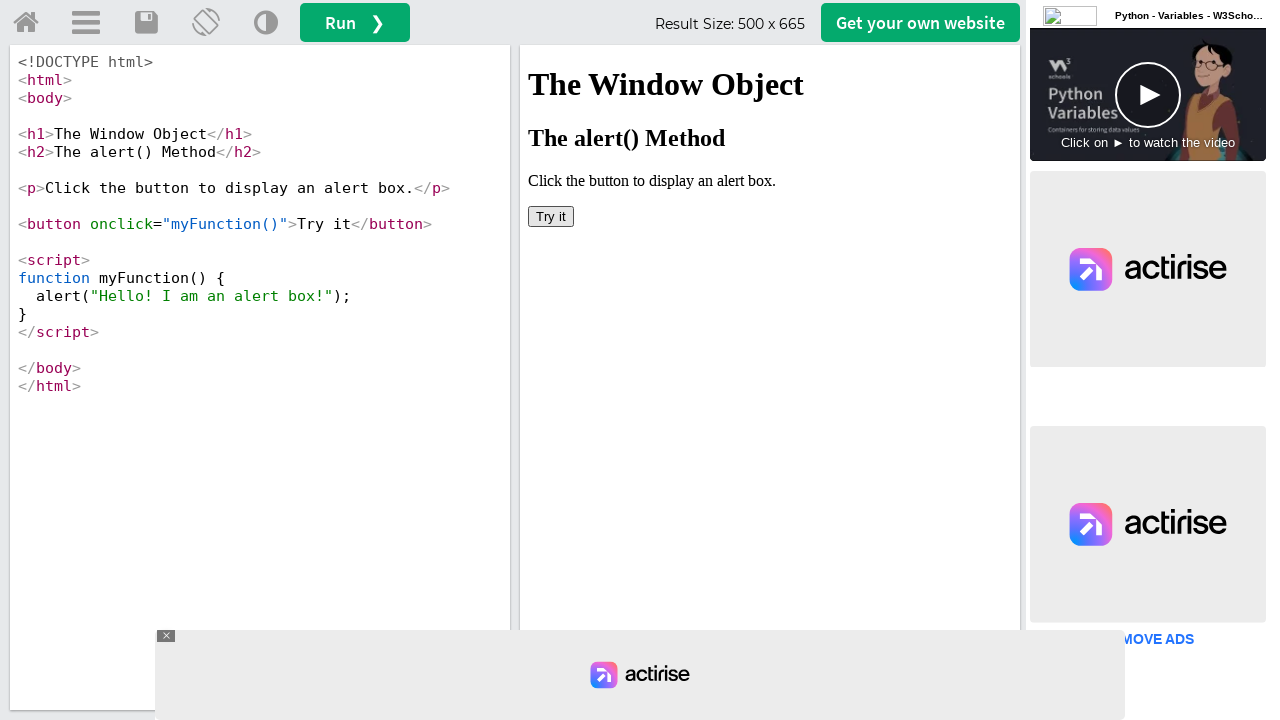